Tests a text box form by filling in name, email, current address, and permanent address fields, then submitting and verifying the output matches the input values.

Starting URL: https://demoqa.com/text-box

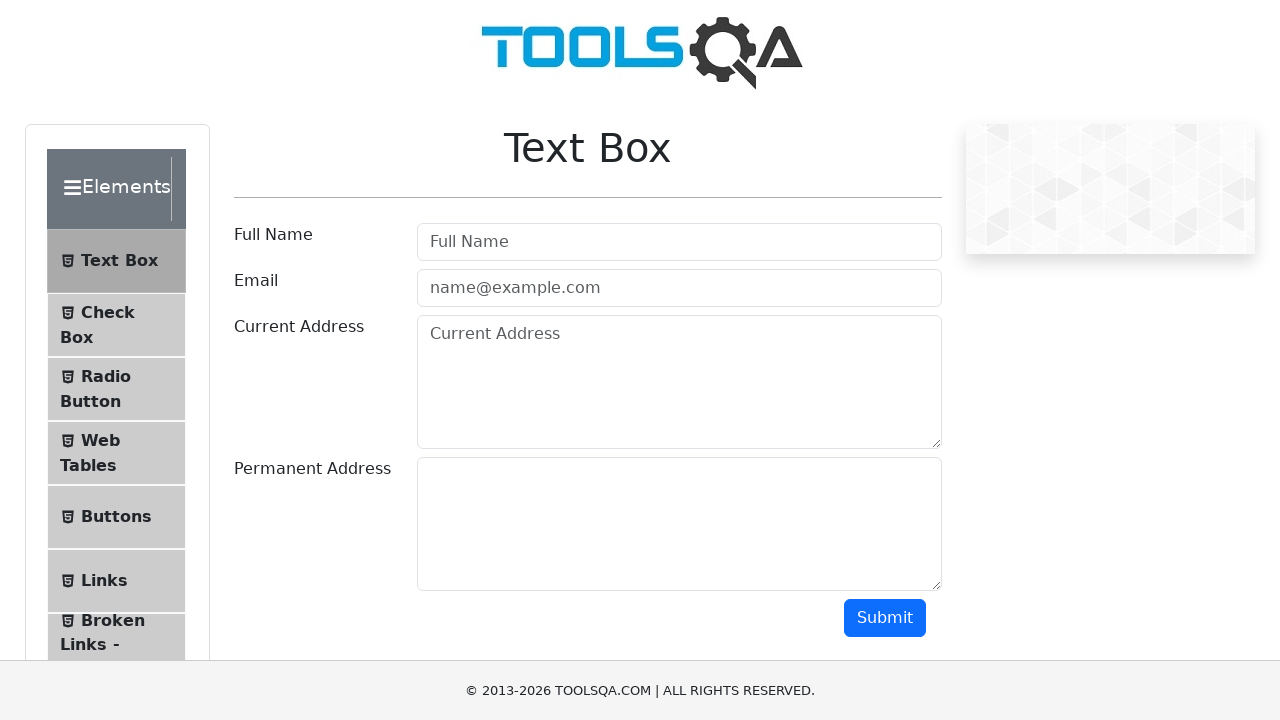

Filled name field with 'Alex' on //input[@id="userName"]
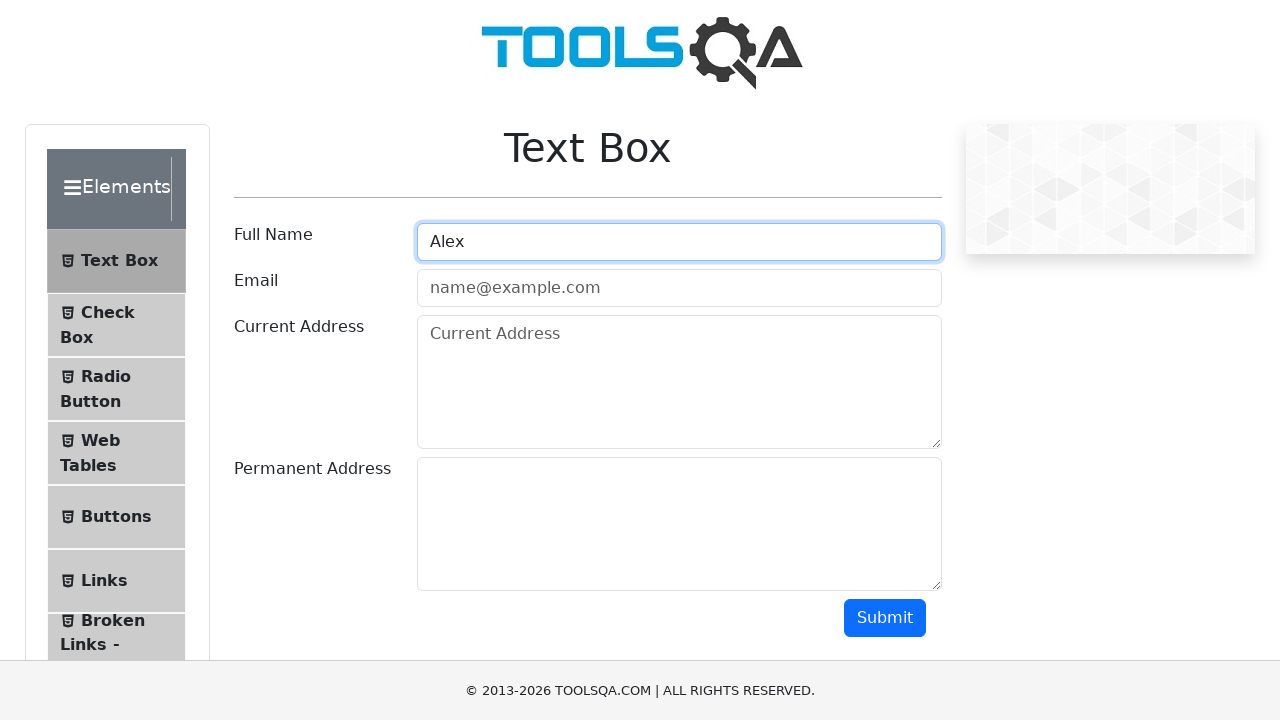

Filled email field with 'mymail@gmail.com' on //input[@id="userEmail"]
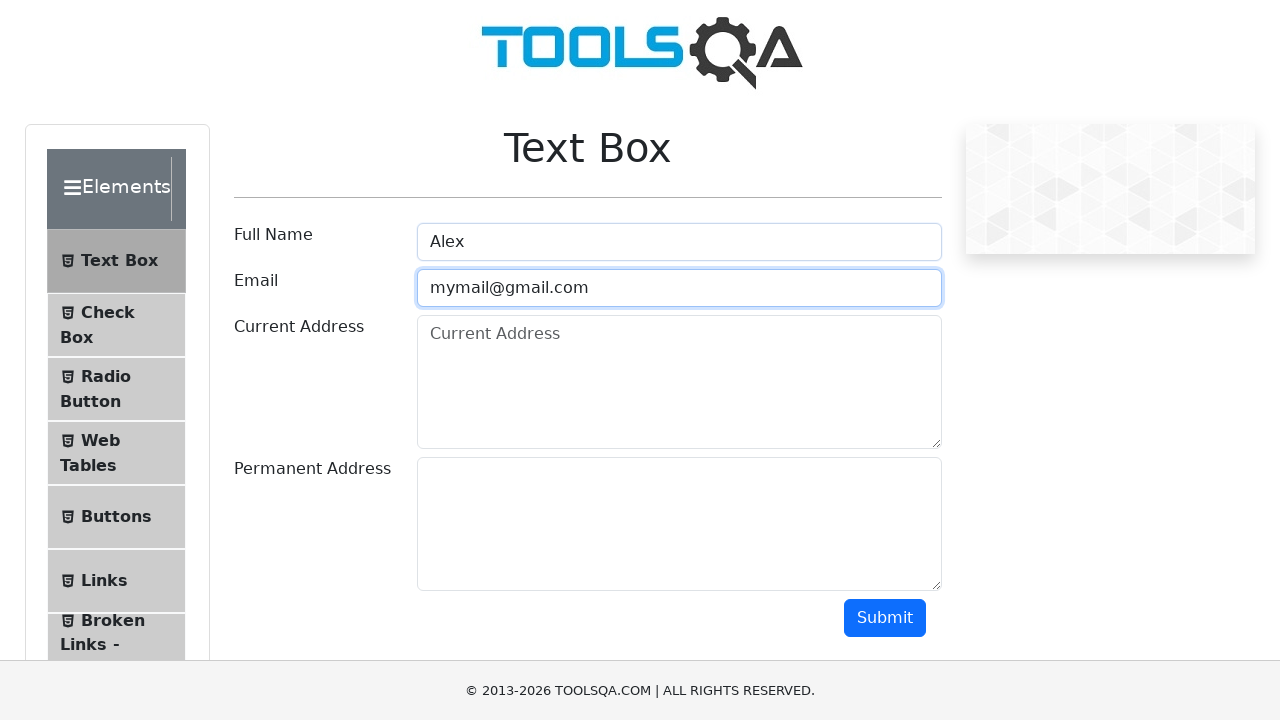

Filled current address field with 'Rivne, Shevchenka' on //textarea[@id="currentAddress"]
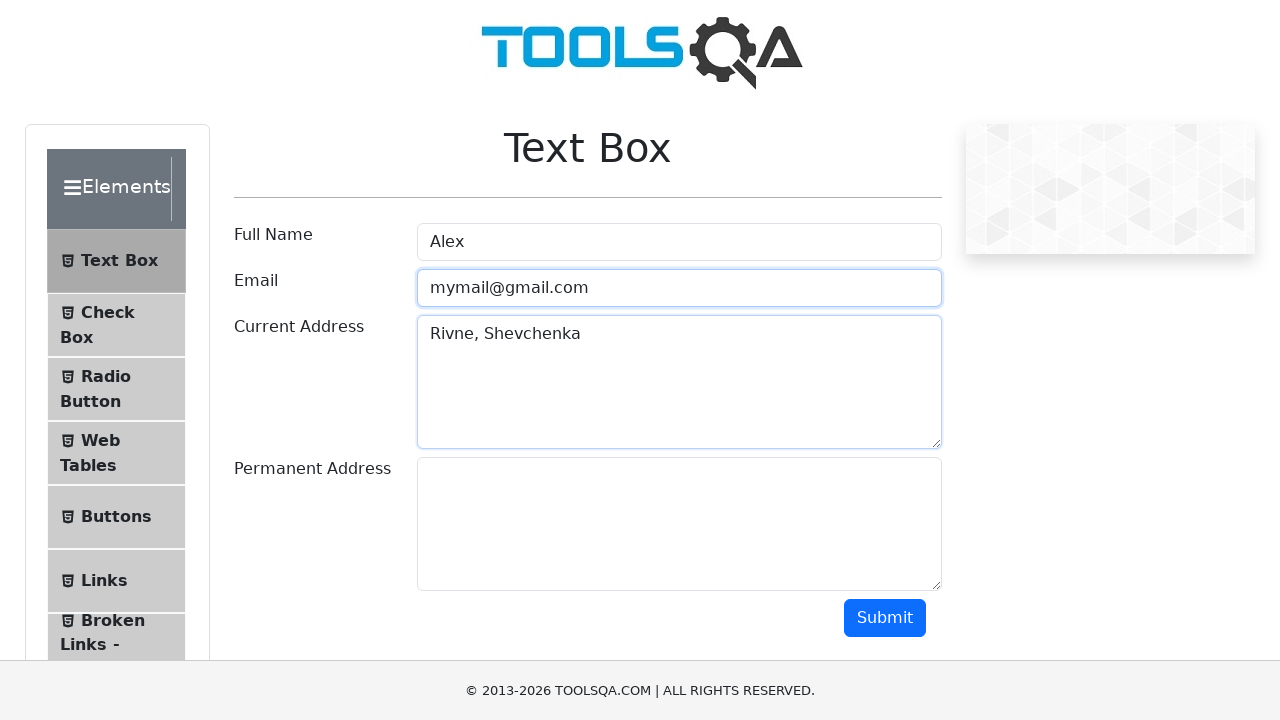

Filled permanent address field with 'Kharkiv, Shevchenka' on //textarea[@id="permanentAddress"]
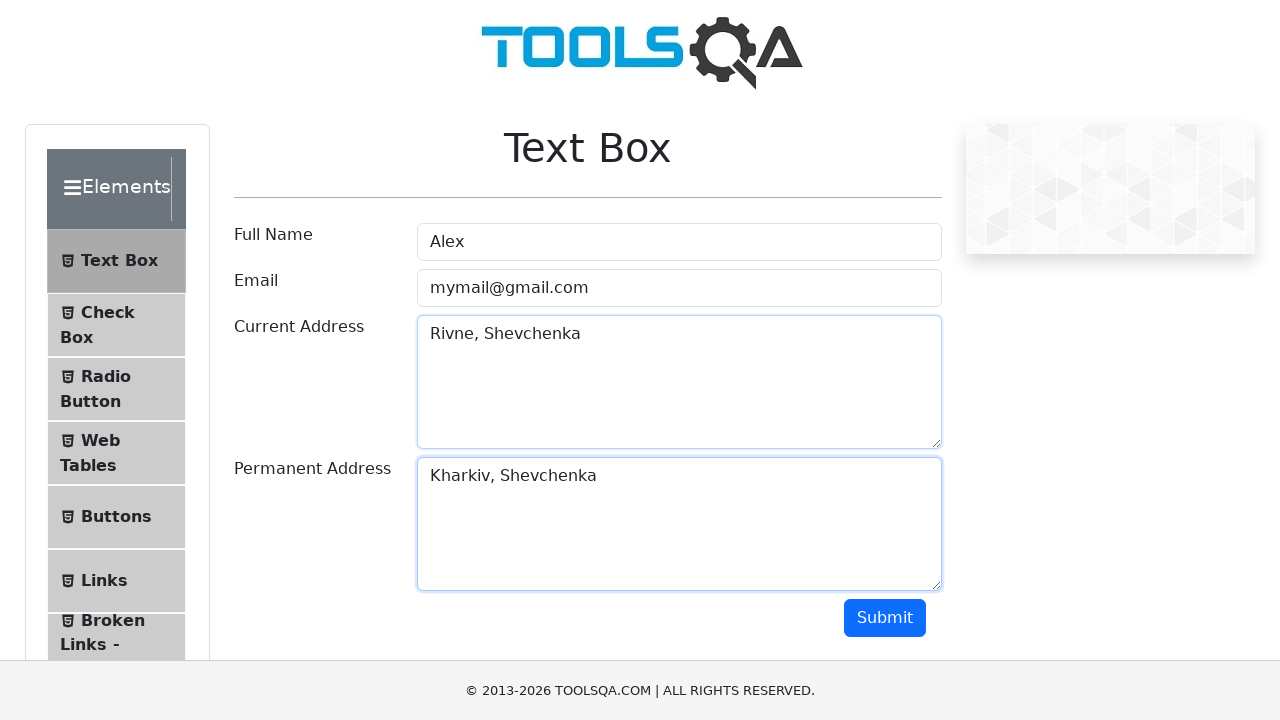

Clicked submit button to submit the form at (885, 618) on xpath=//button[@id="submit"]
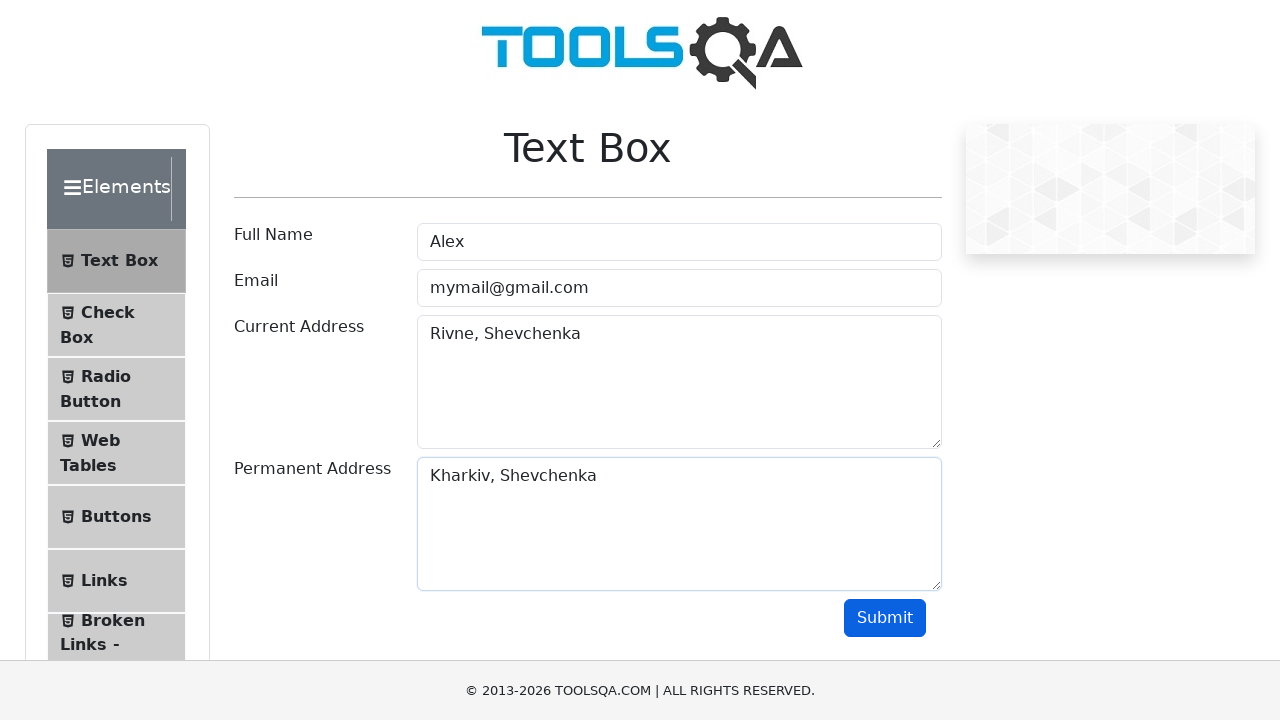

Scrolled output element into view
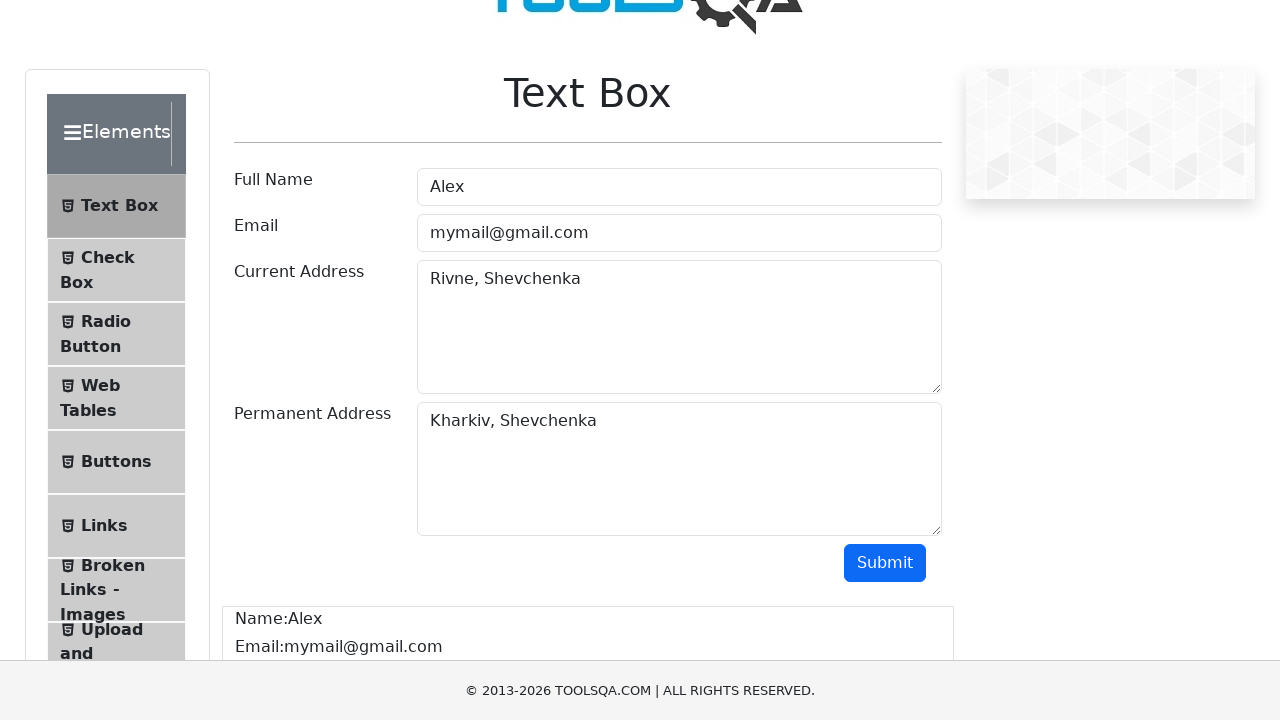

Waited for name output element to appear
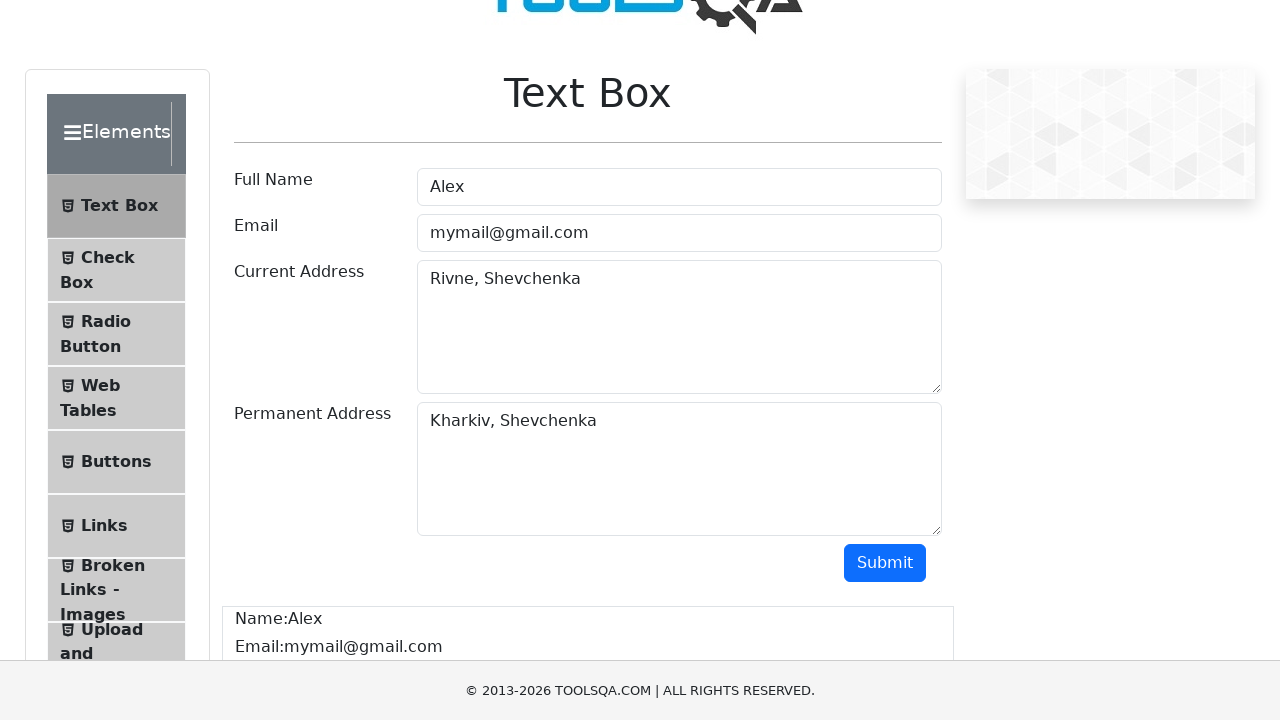

Waited for email output element to appear
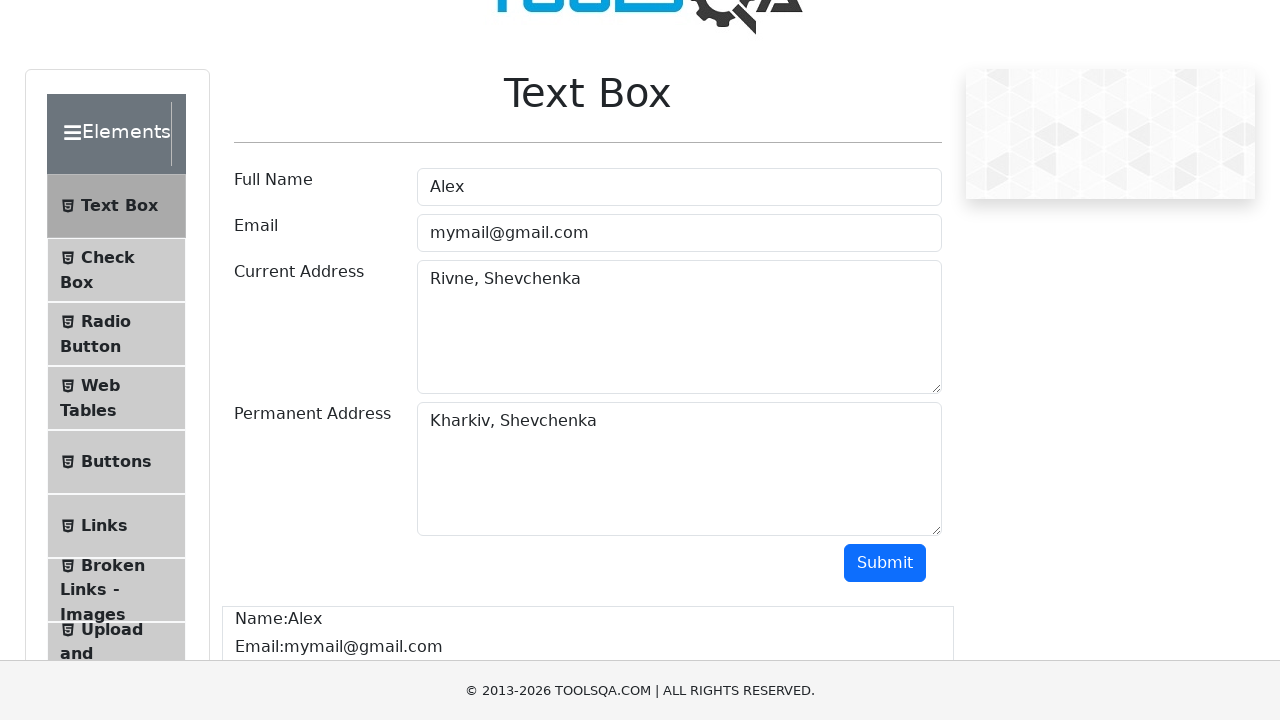

Waited for current address output element to appear
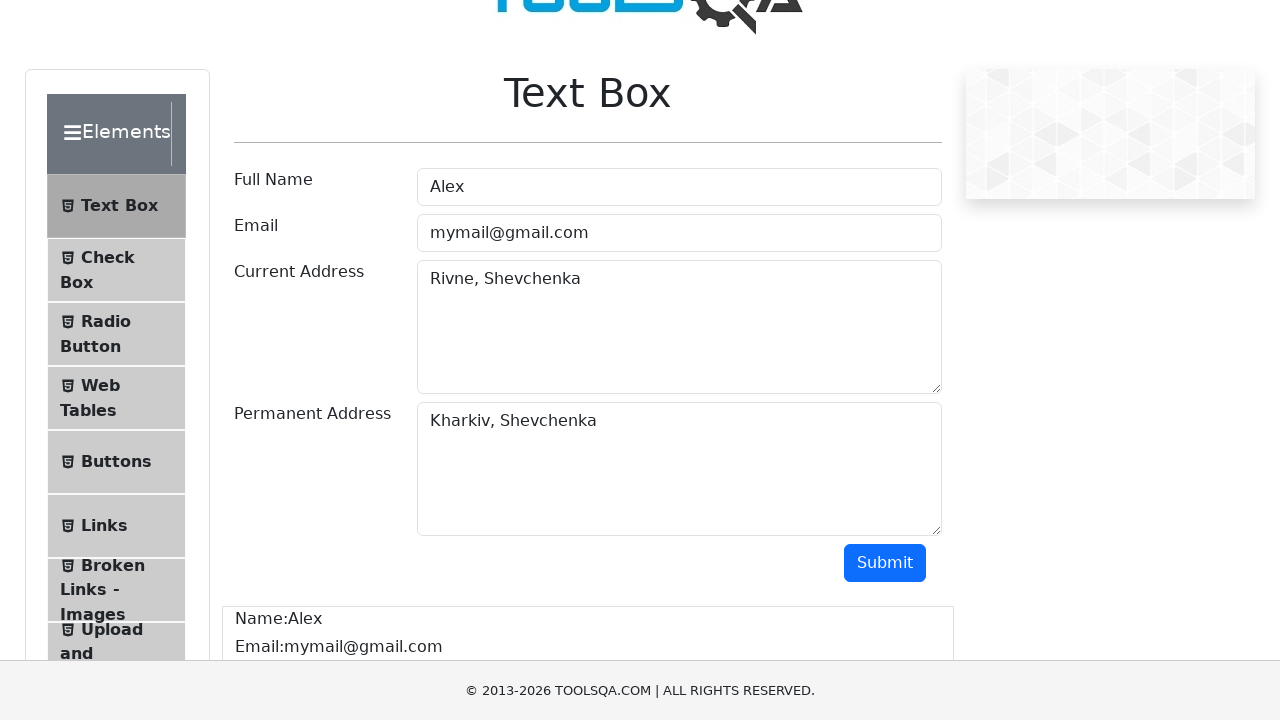

Waited for permanent address output element to appear
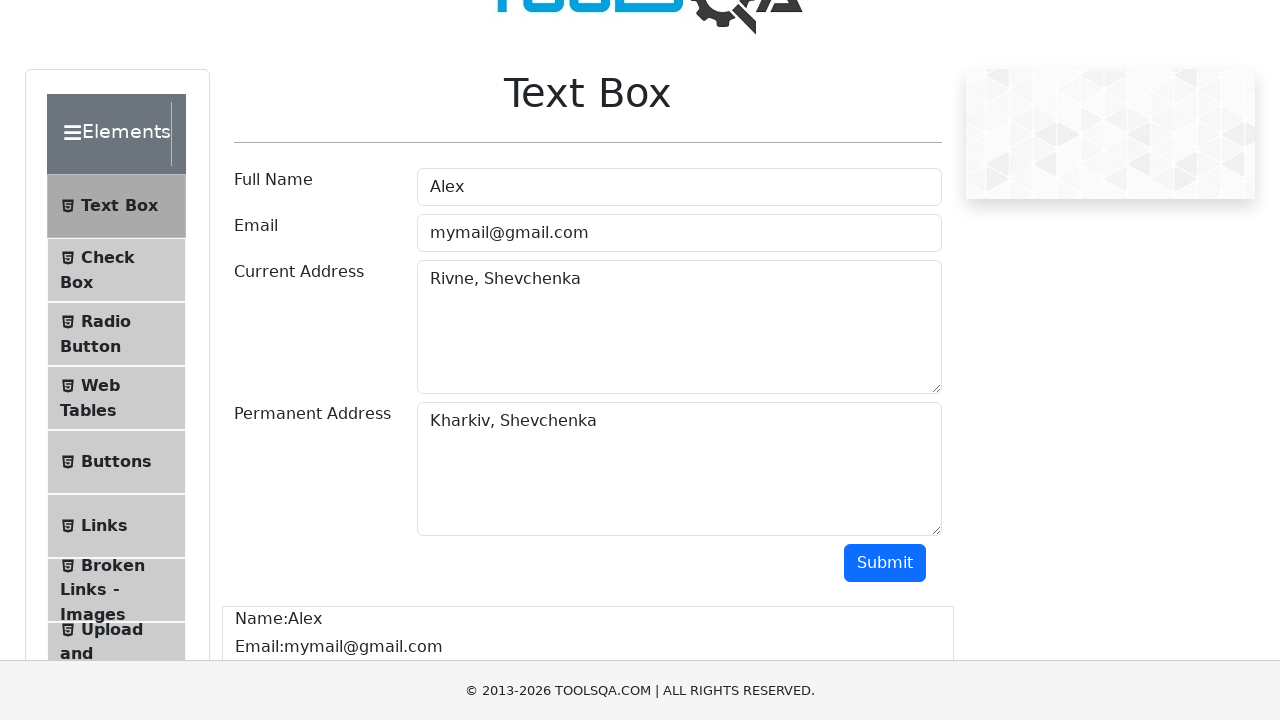

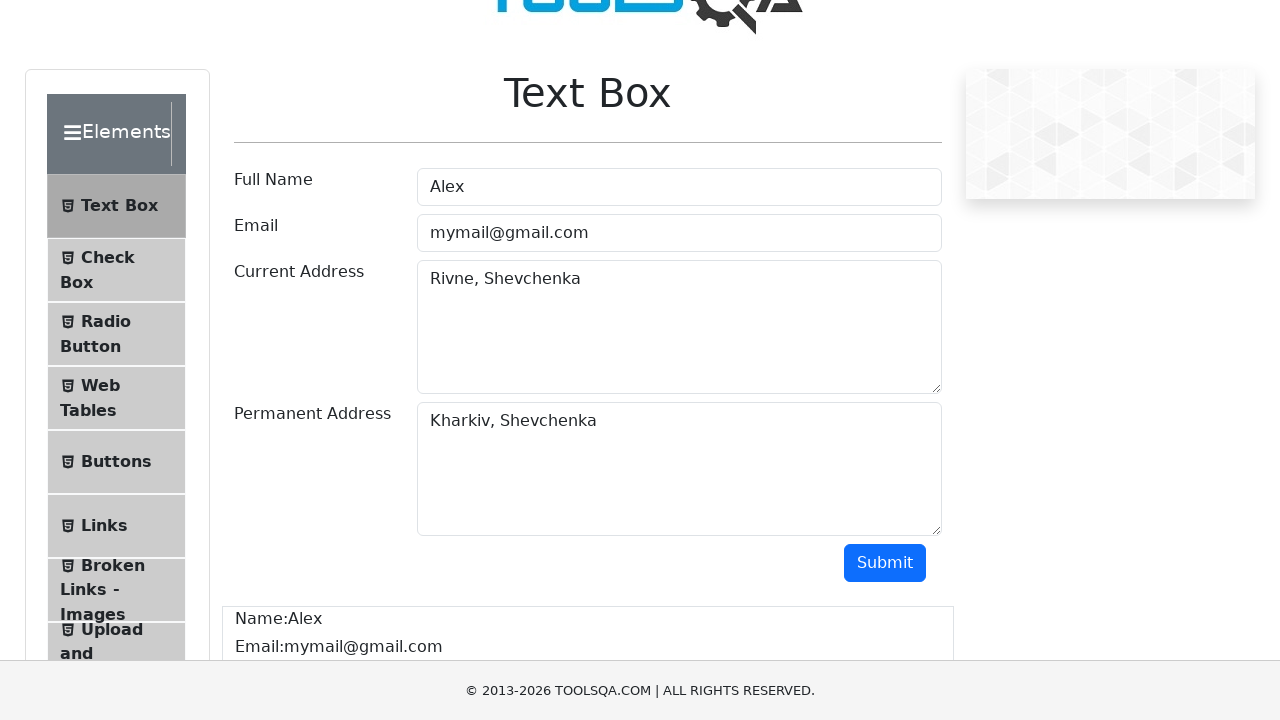